Tests the search/filter functionality on a product offers page by searching for "Rice" and verifying that filtered results match expectations

Starting URL: https://rahulshettyacademy.com/seleniumPractise/#/offers

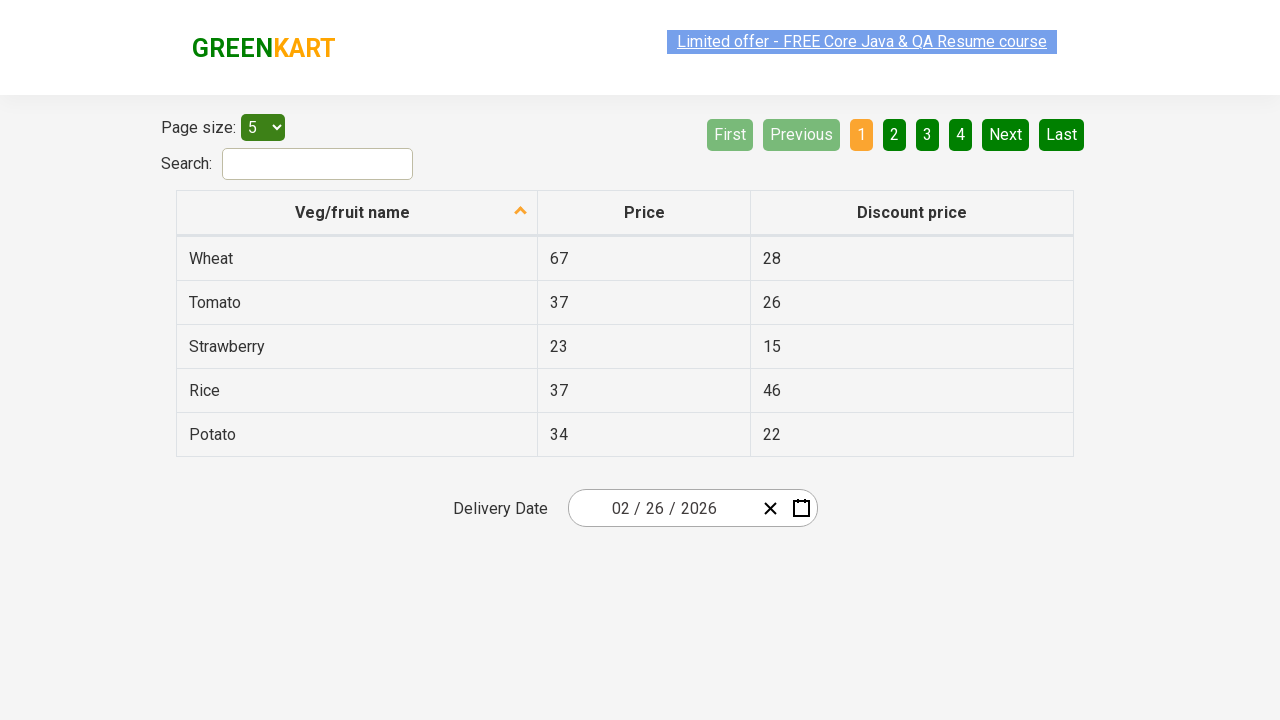

Filled search field with 'Rice' on #search-field
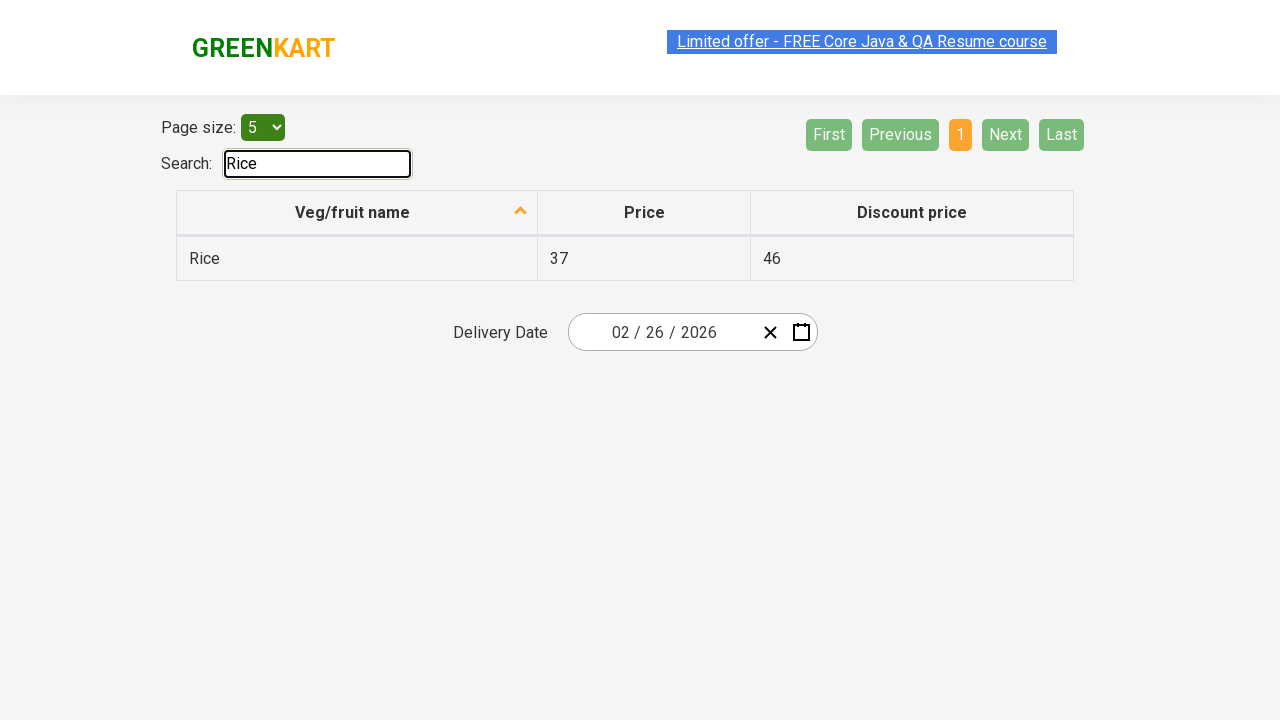

Filtered results loaded with product rows visible
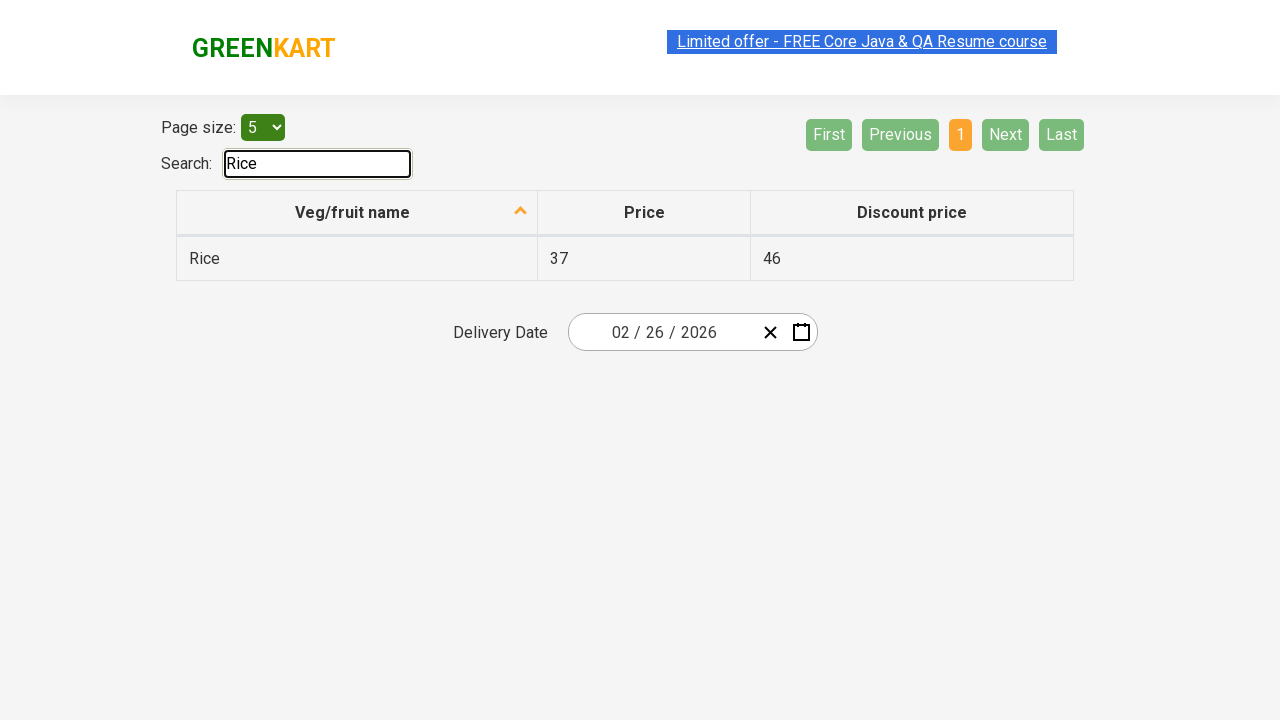

Retrieved all product names from filtered results (1 items)
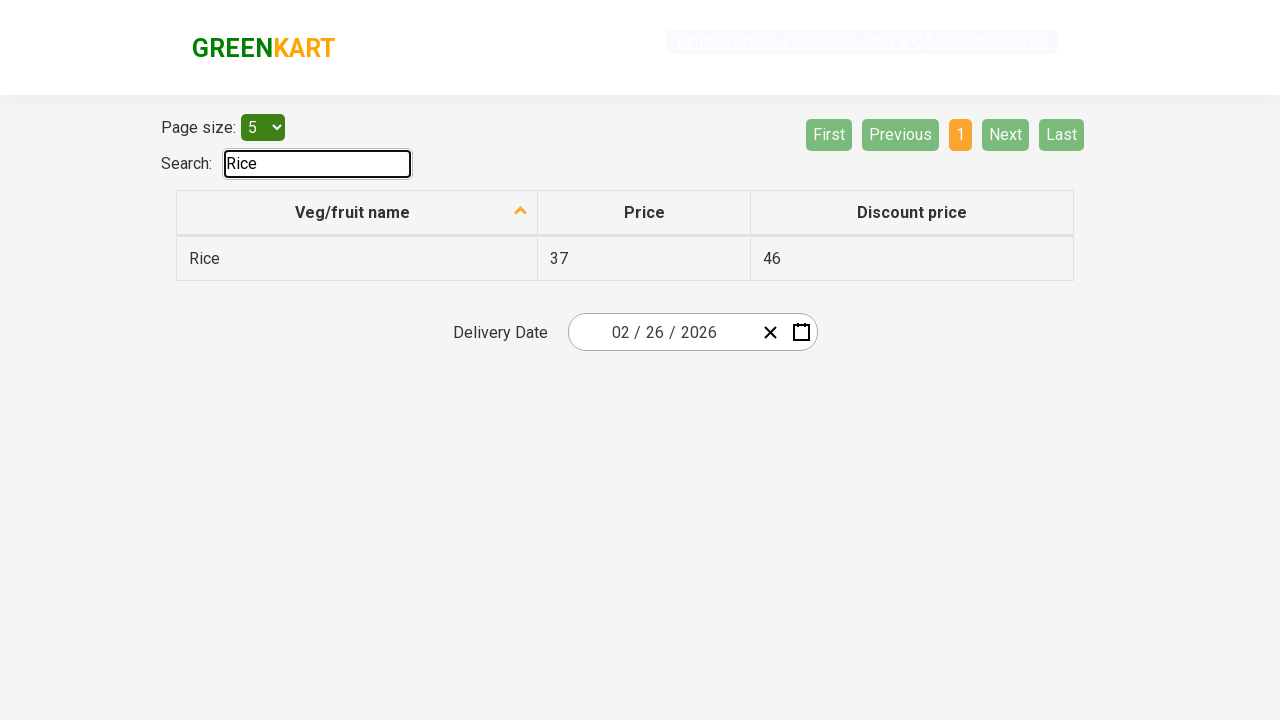

Verified product 'Rice' contains 'Rice'
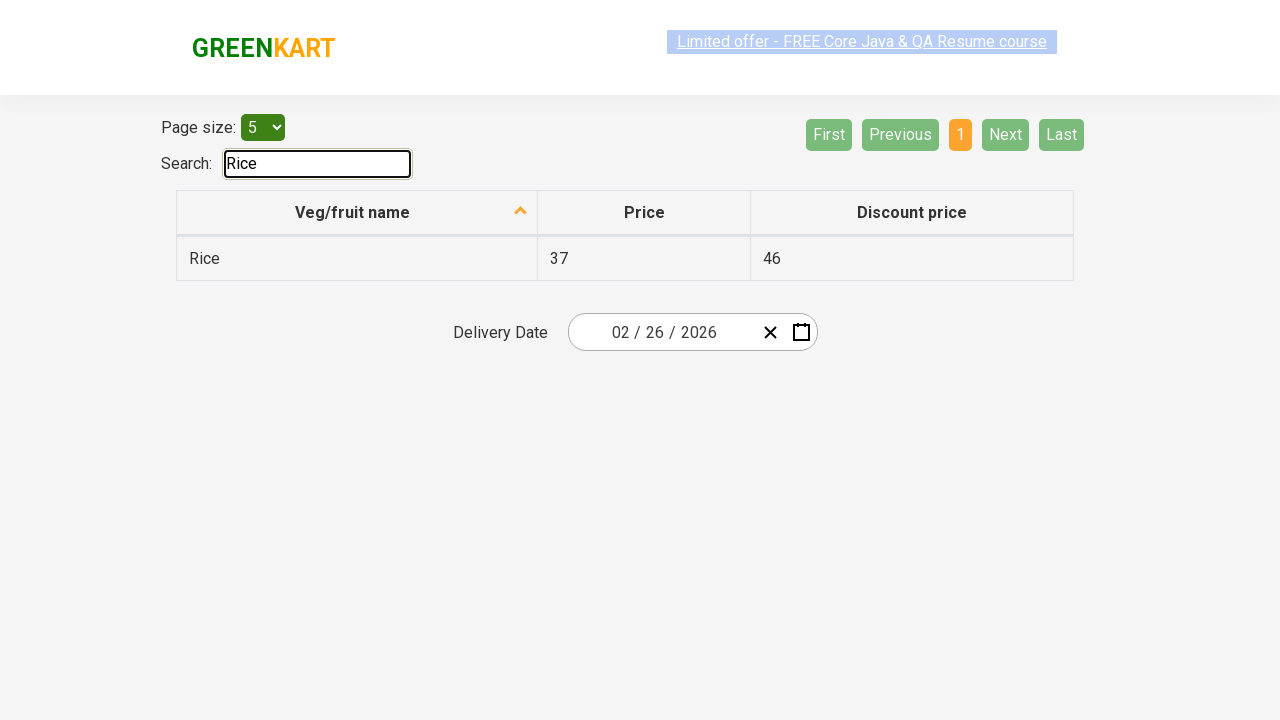

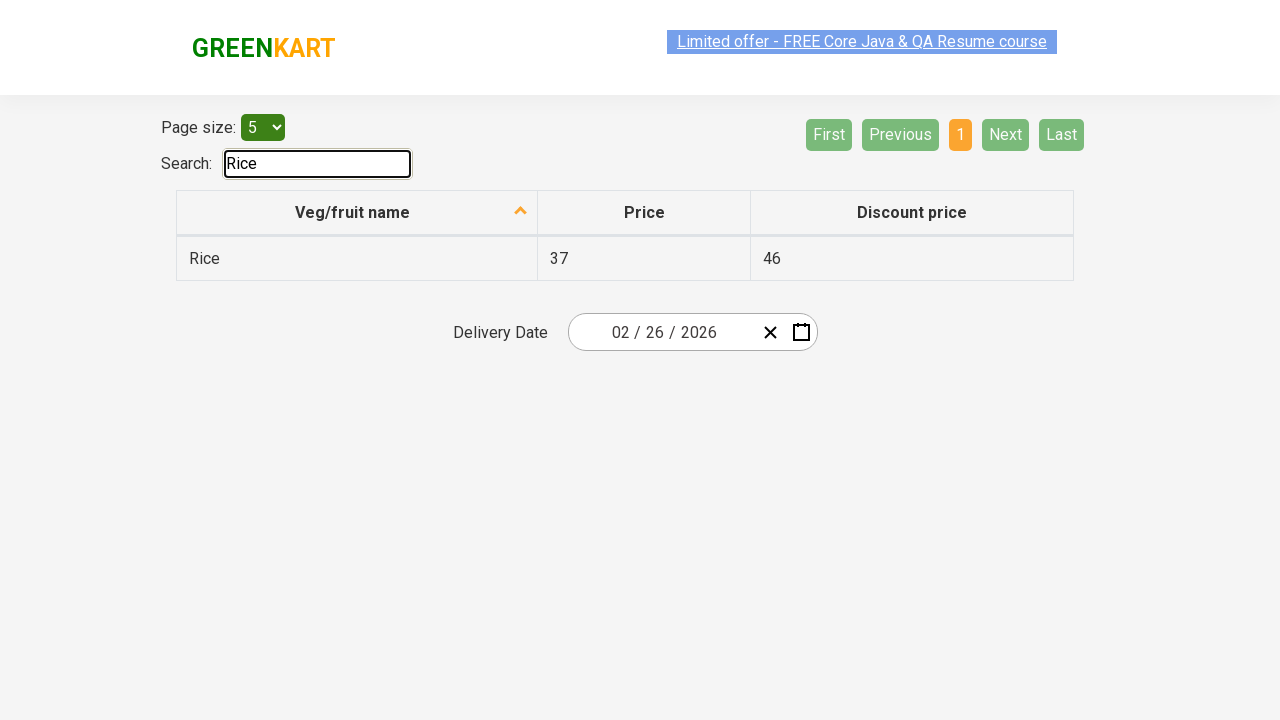